Tests switching between browser windows by opening a new tab and switching back to original

Starting URL: https://formy-project.herokuapp.com/switch-window

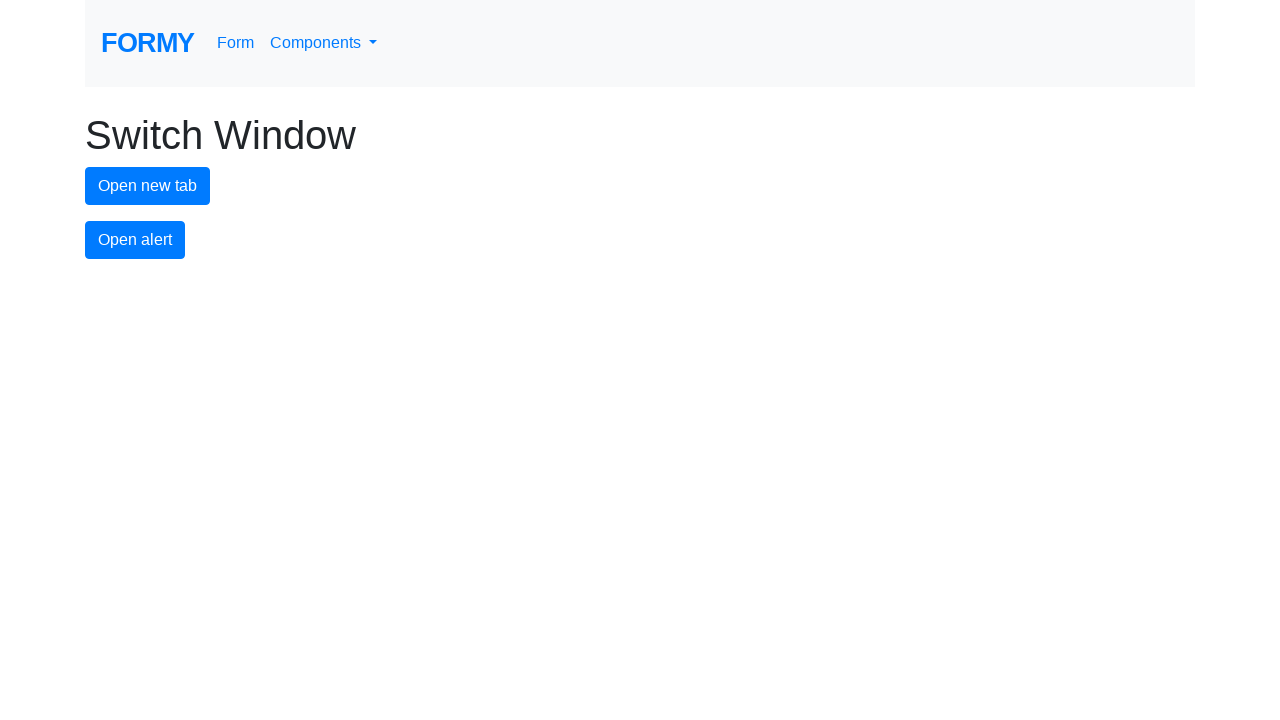

Clicked button to open new tab at (148, 186) on #new-tab-button
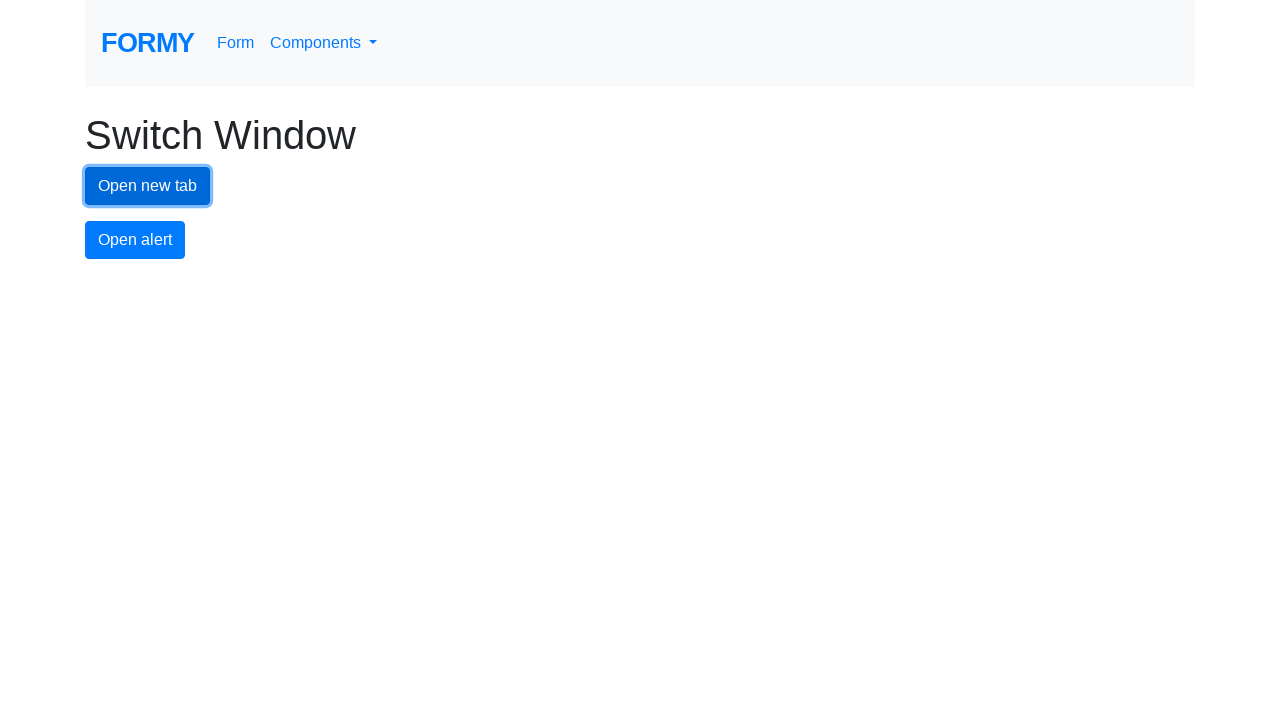

New tab opened and captured
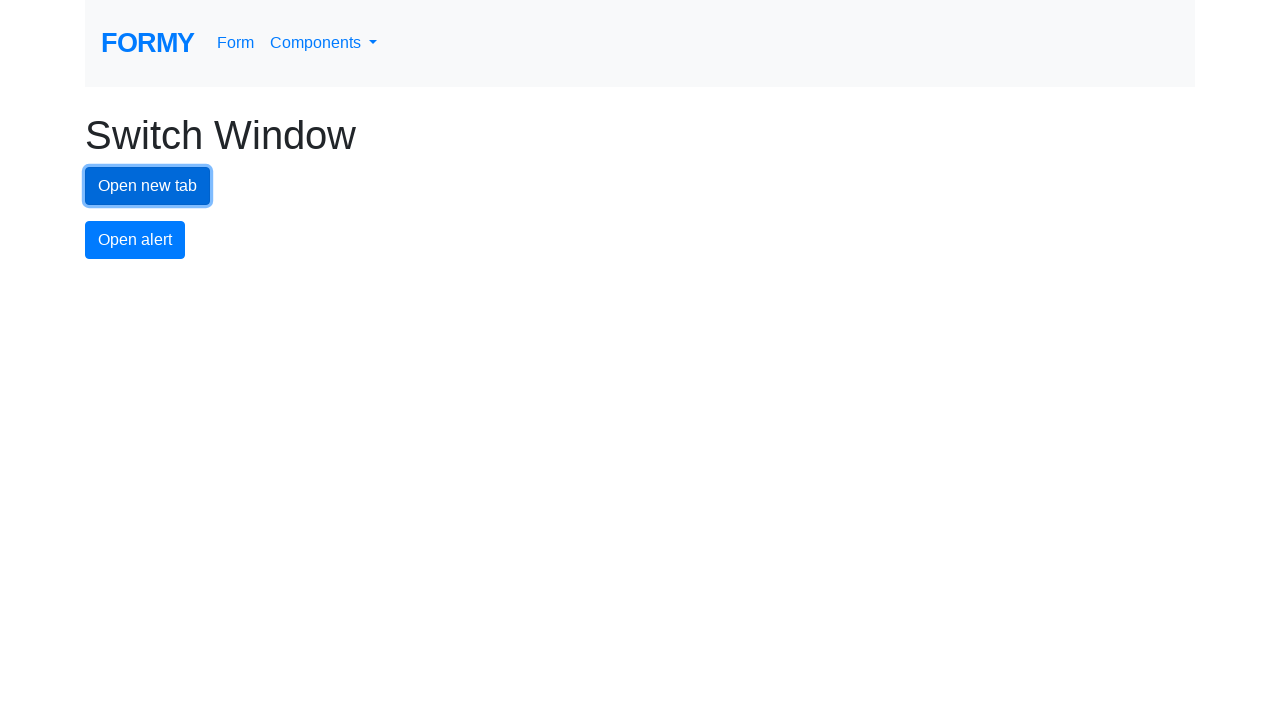

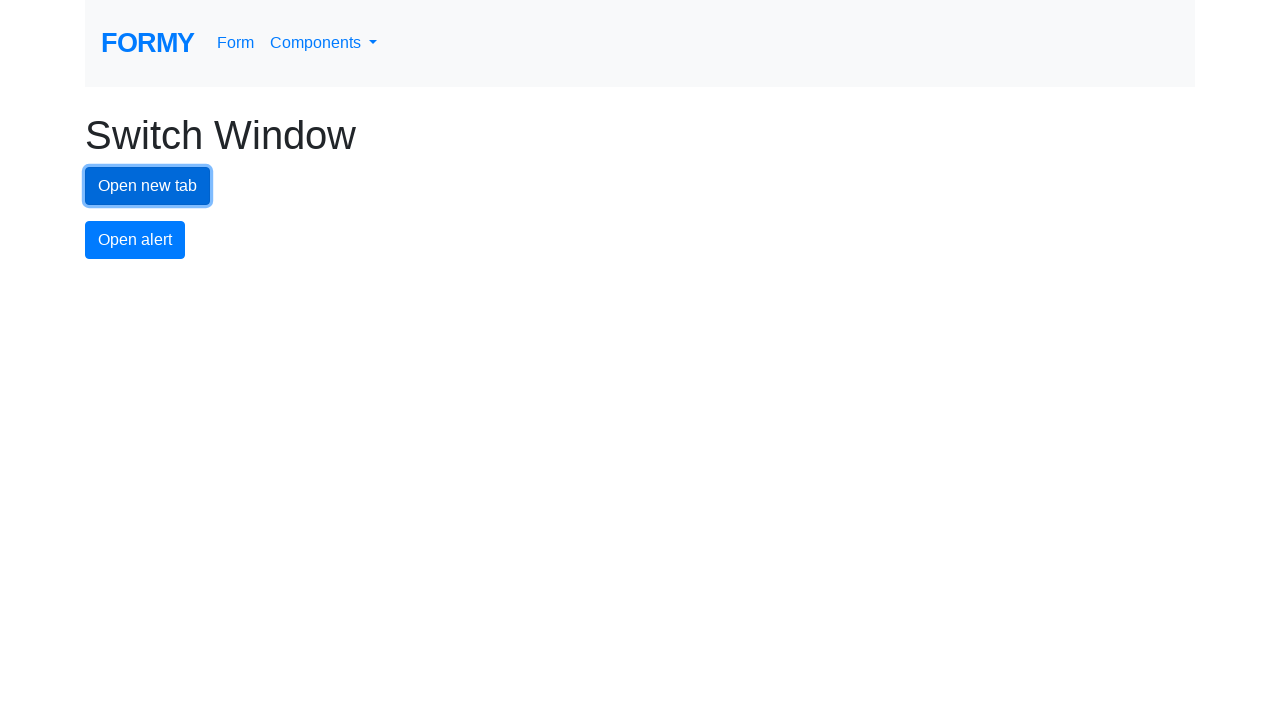